Tests SpiceJet airline website date picker functionality by opening the departure date calendar and selecting a specific date in April

Starting URL: https://www.spicejet.com/

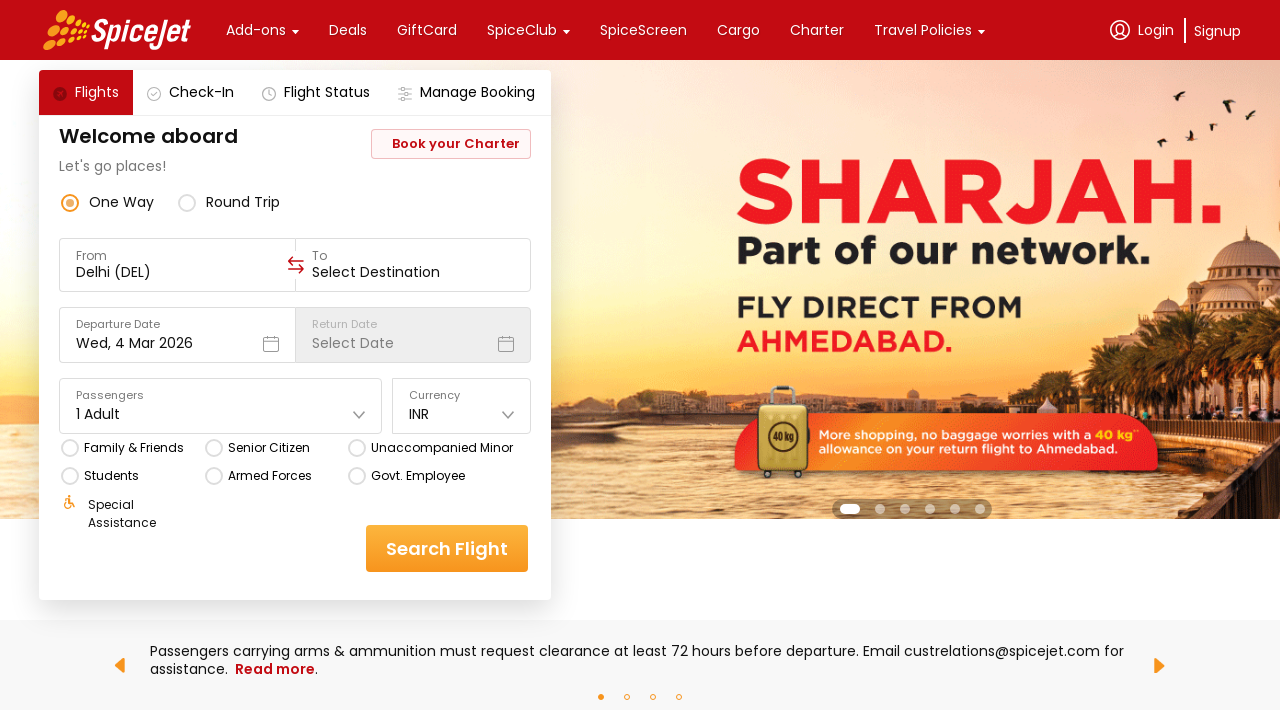

Clicked on departure date field to open calendar at (177, 344) on xpath=//div[text()='Departure Date']/following-sibling::div
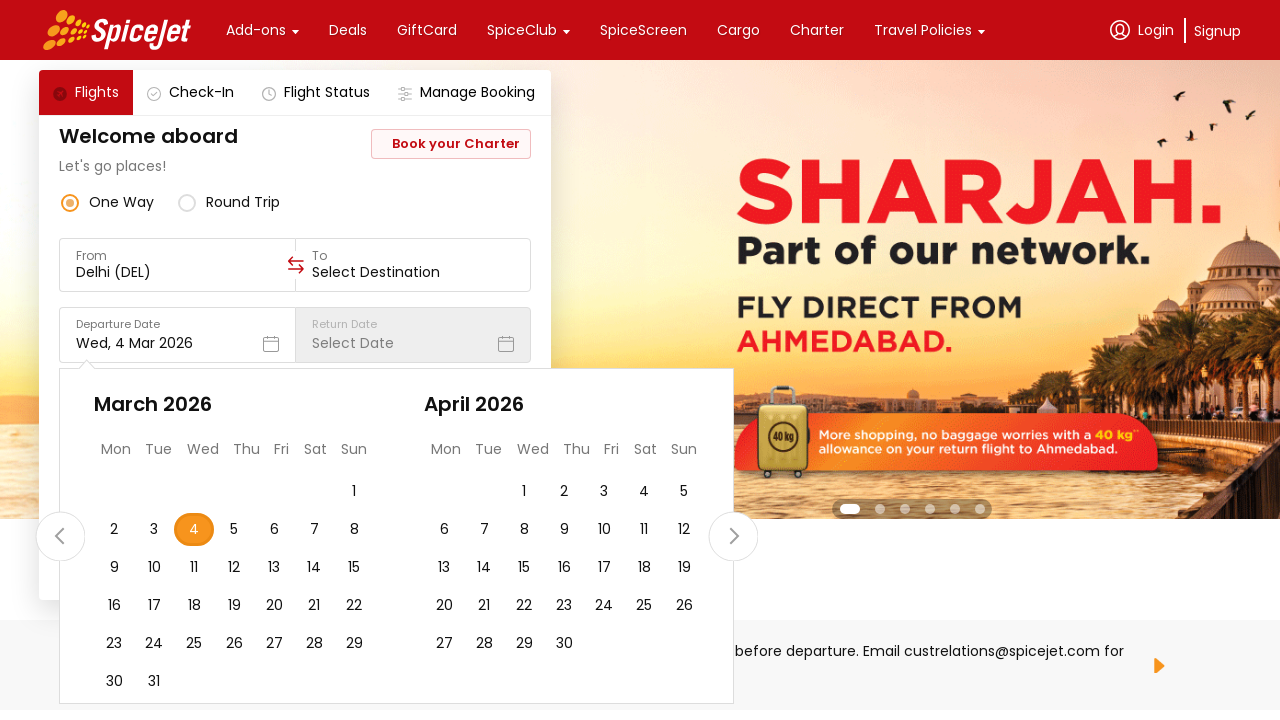

Selected April 1st from the calendar at (515, 492) on xpath=//div[text()='April ']/../..//div[text()='1']
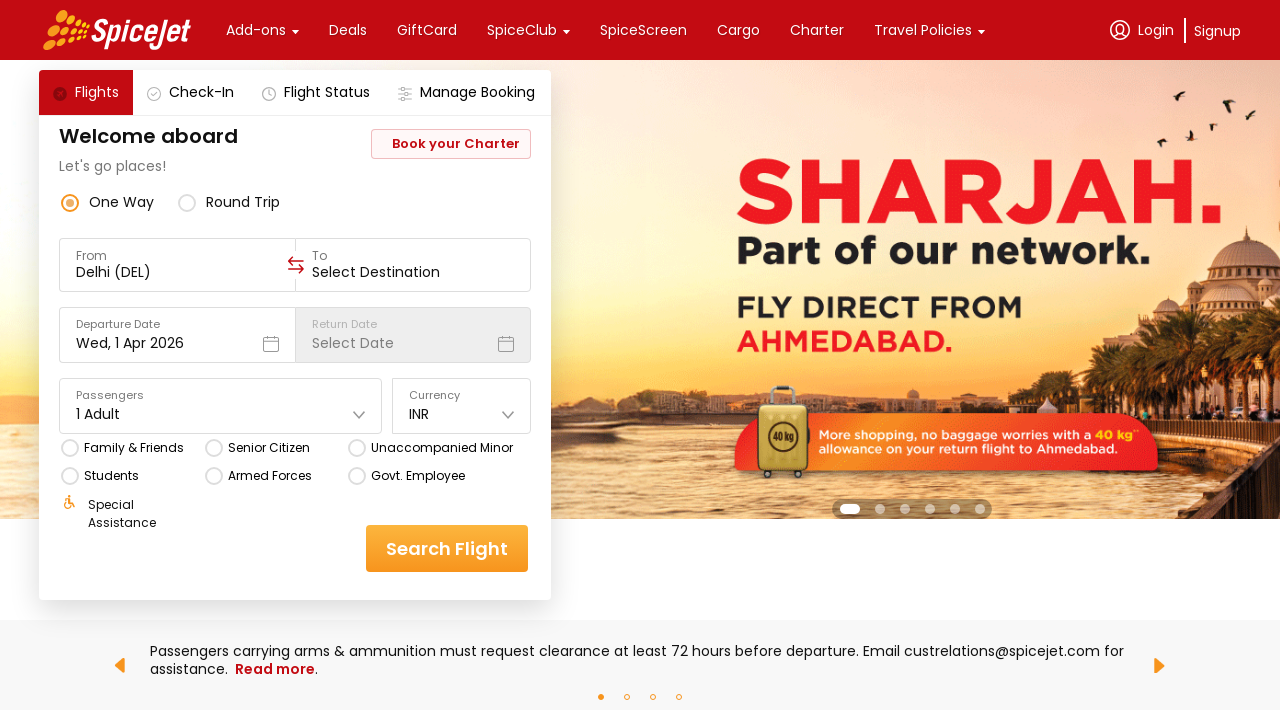

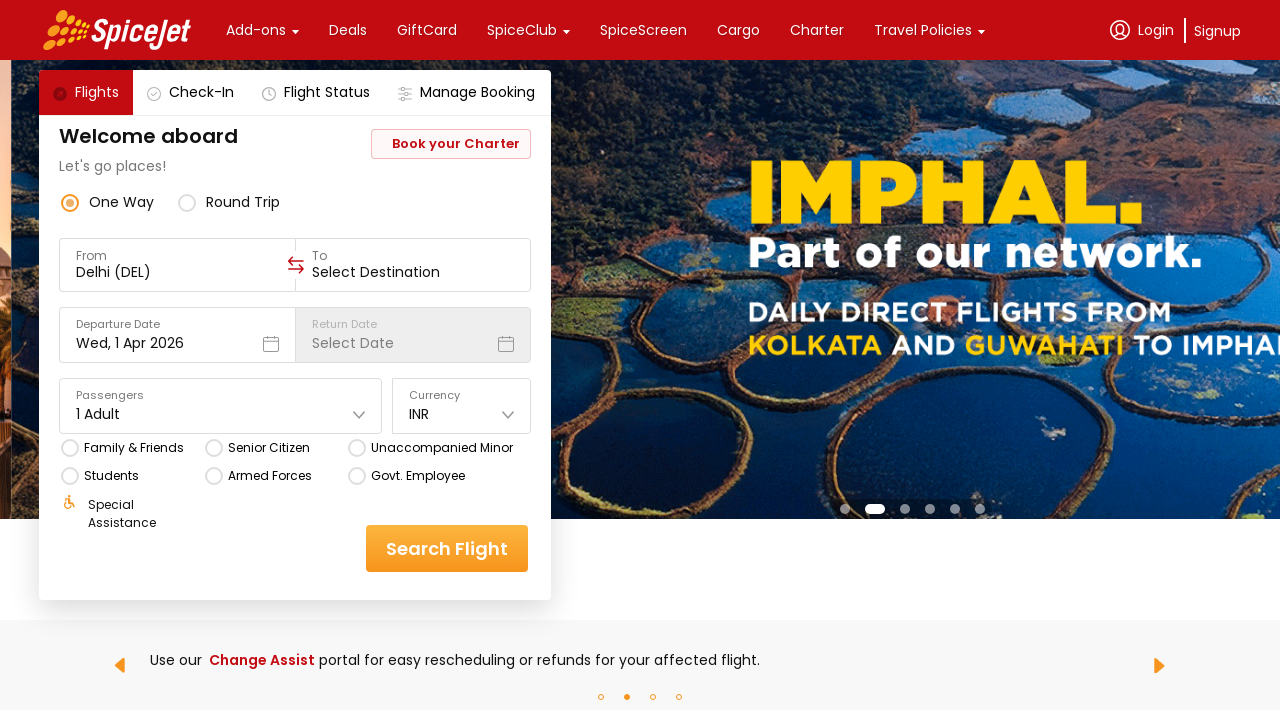